Tests a registration form by filling in first name, email, and last name fields, then submitting the form and verifying successful registration message

Starting URL: http://suninjuly.github.io/registration2.html

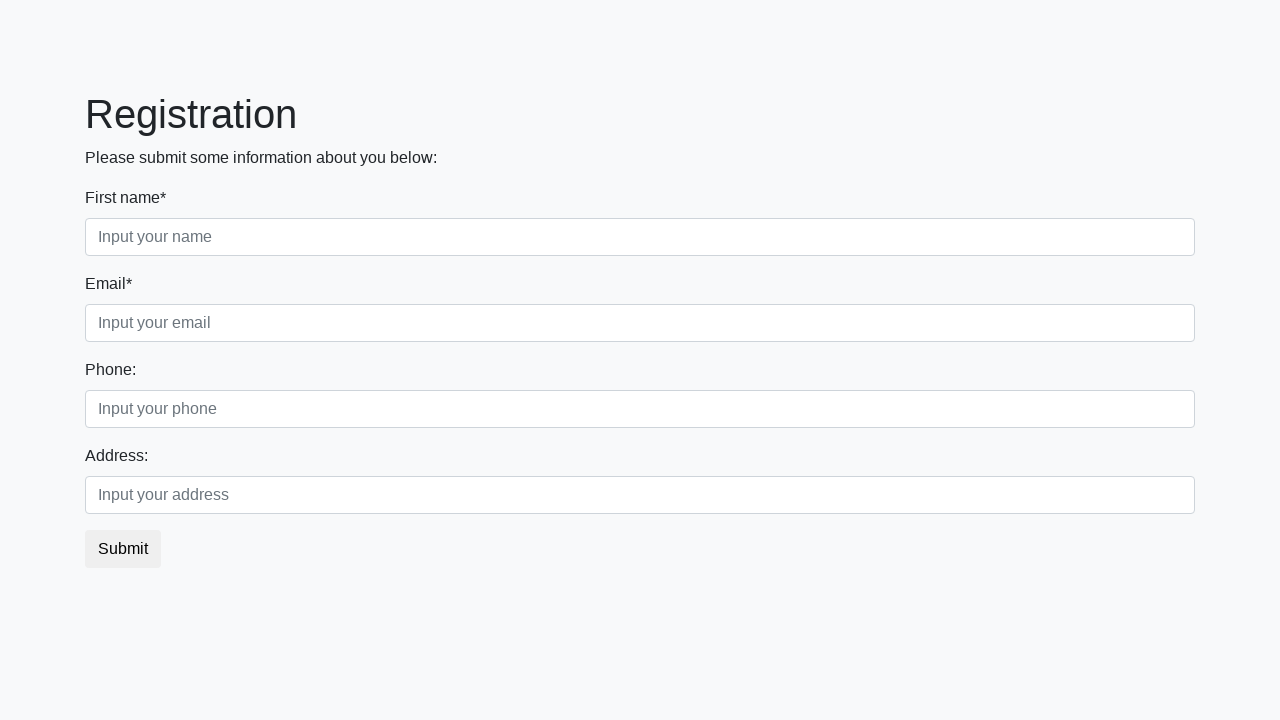

Filled first name field with 'Ivan' on input.form-control.first:nth-child(2)
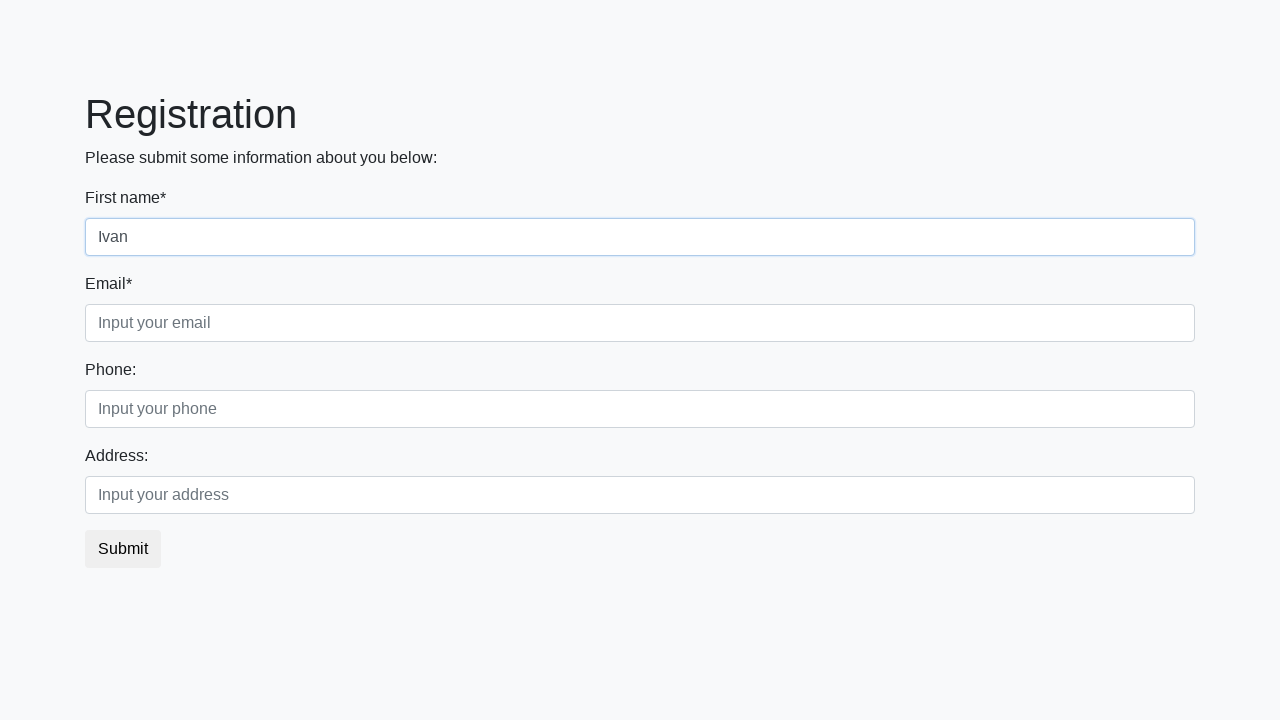

Filled email field with 'mail@mail.ru' on [placeholder='Input your email']
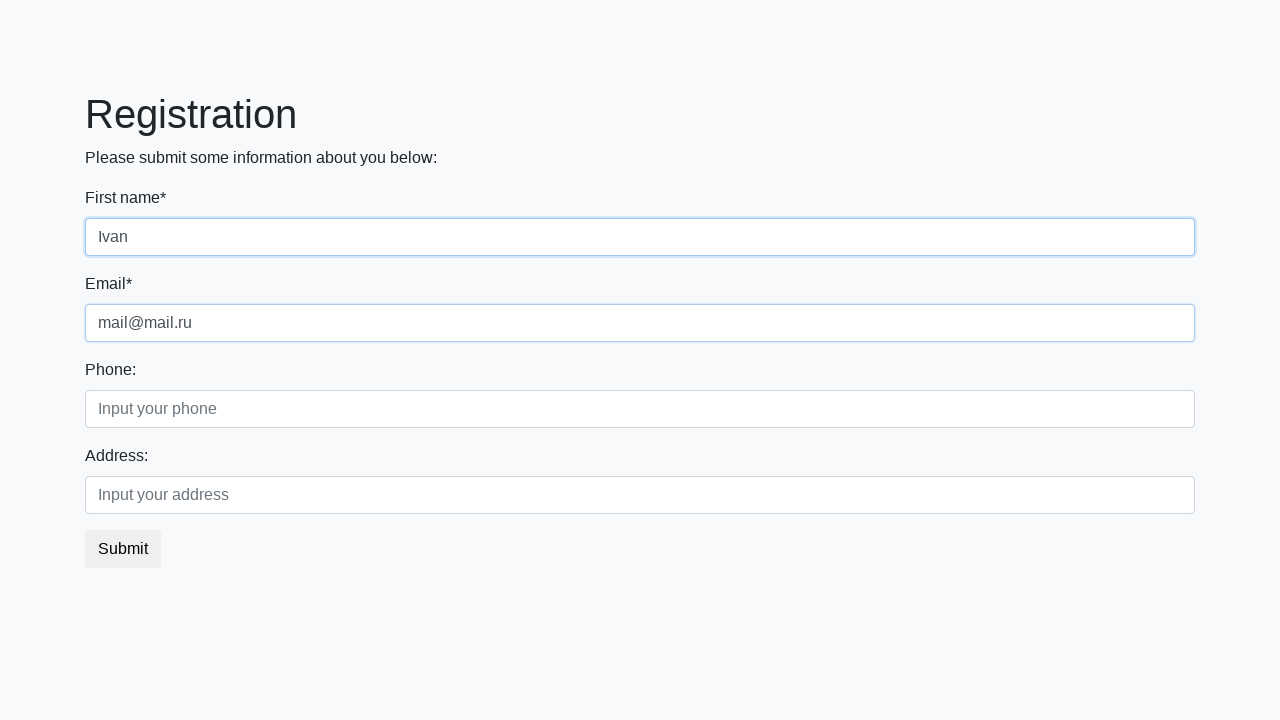

Filled last name field with 'Ovsyannikov' on input.form-control.second:nth-child(2)
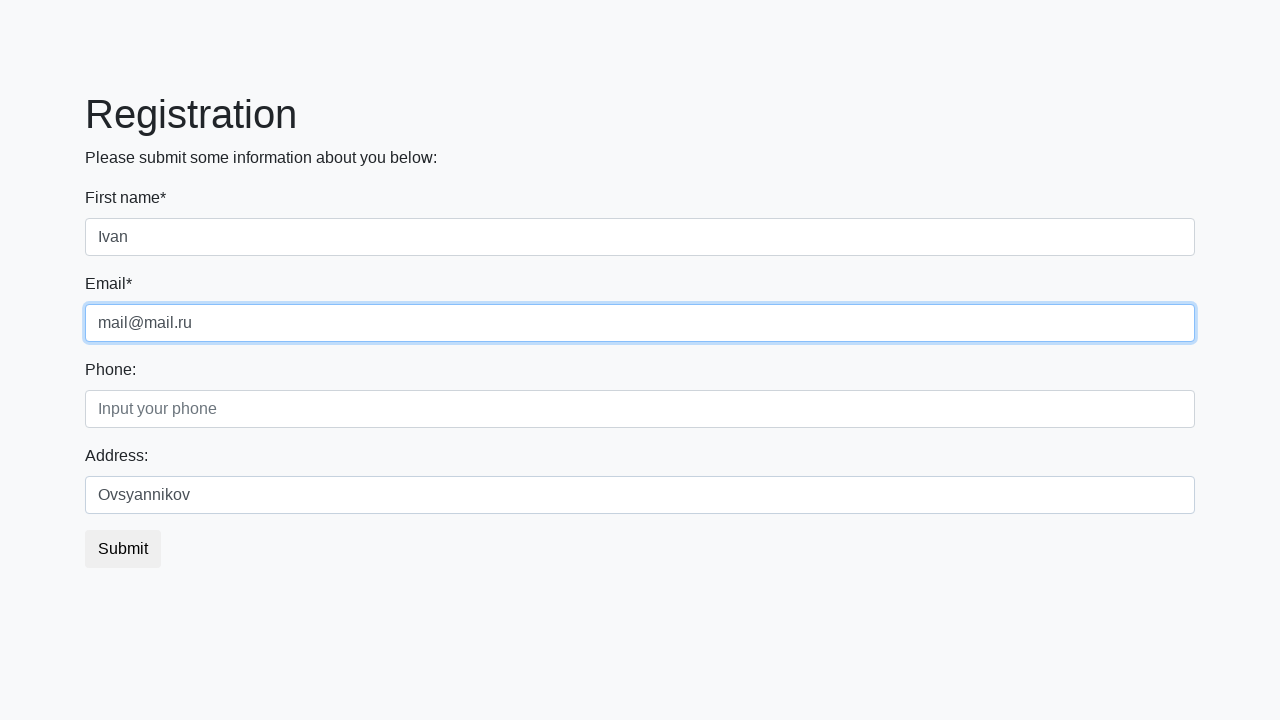

Clicked the submit button at (123, 549) on button.btn
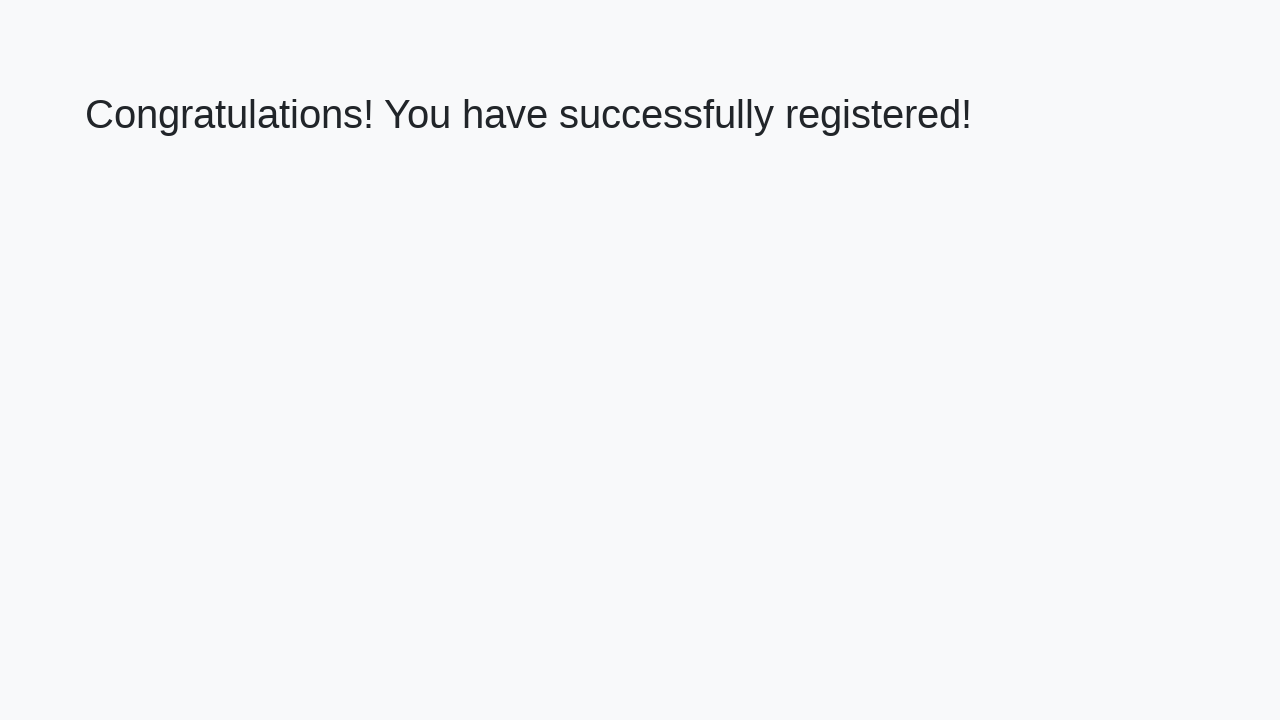

Success message header loaded
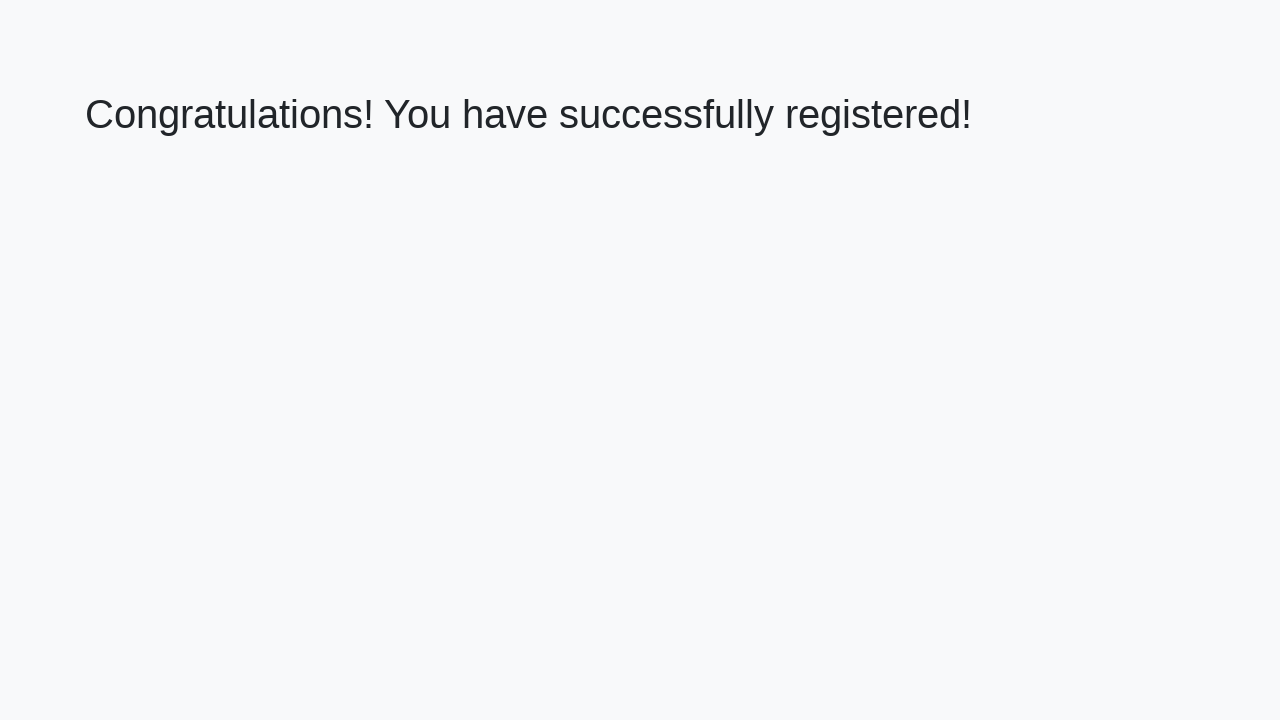

Retrieved success message text
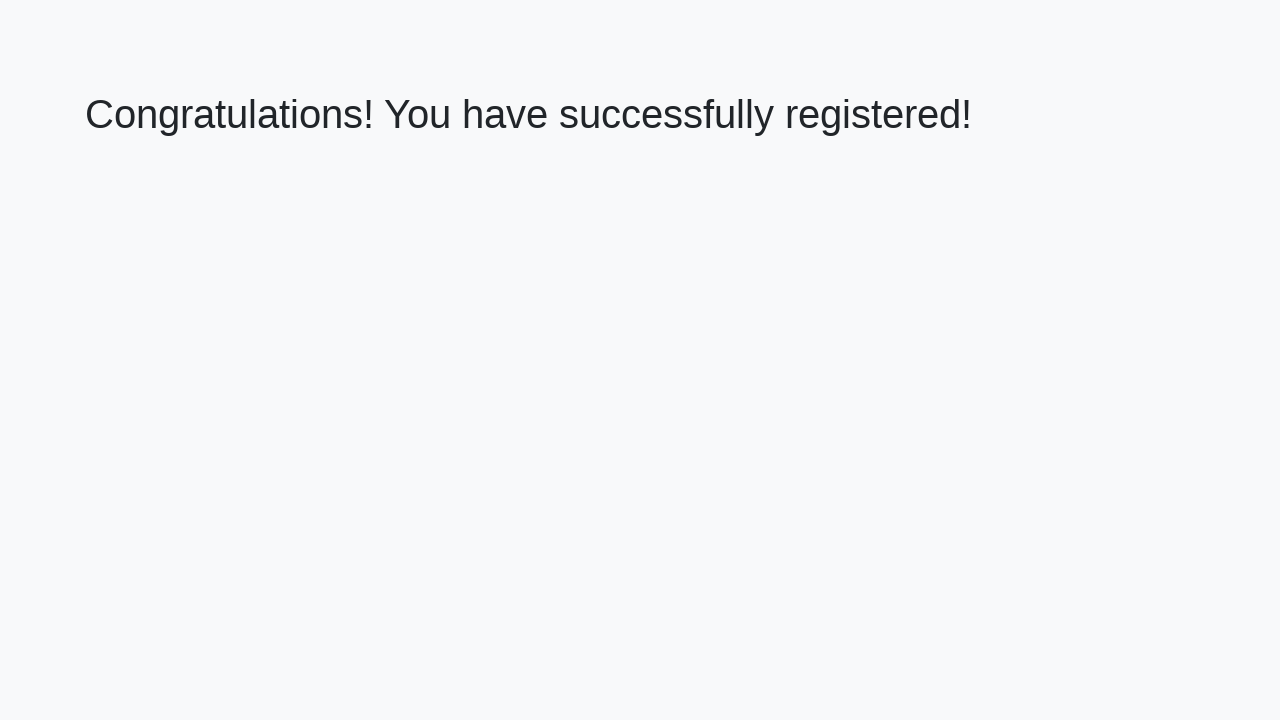

Verified success message: 'Congratulations! You have successfully registered!'
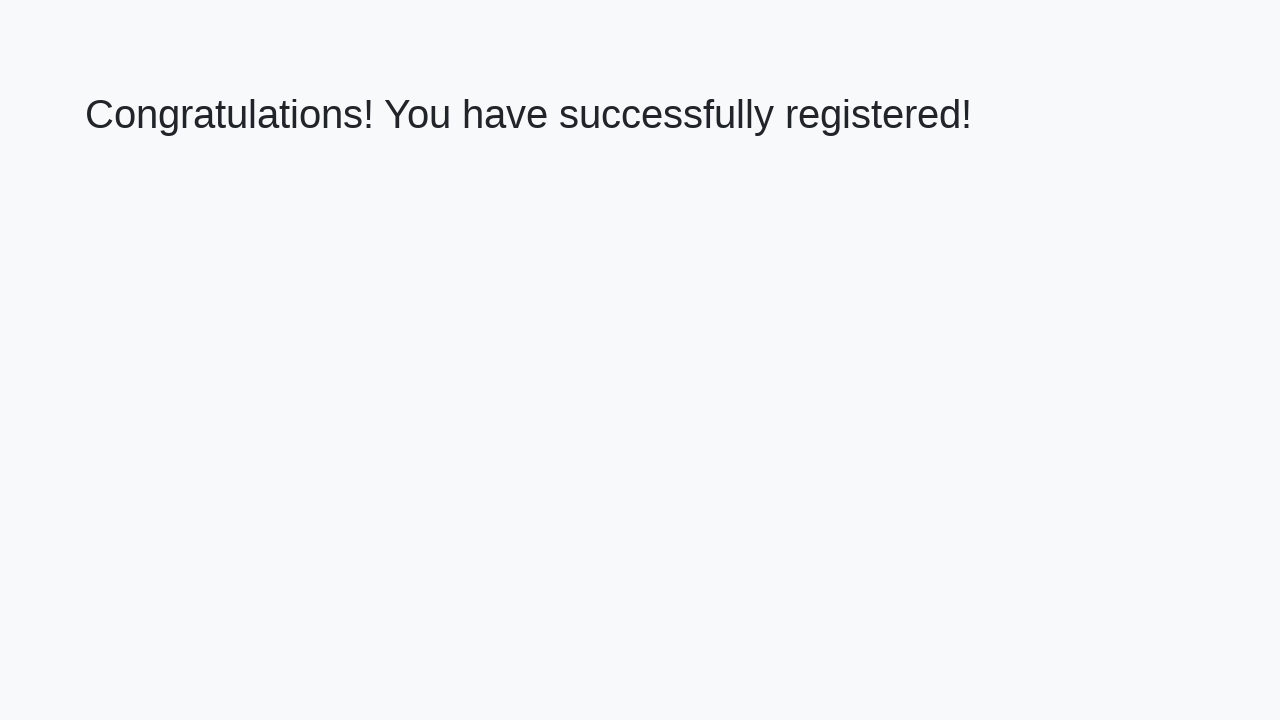

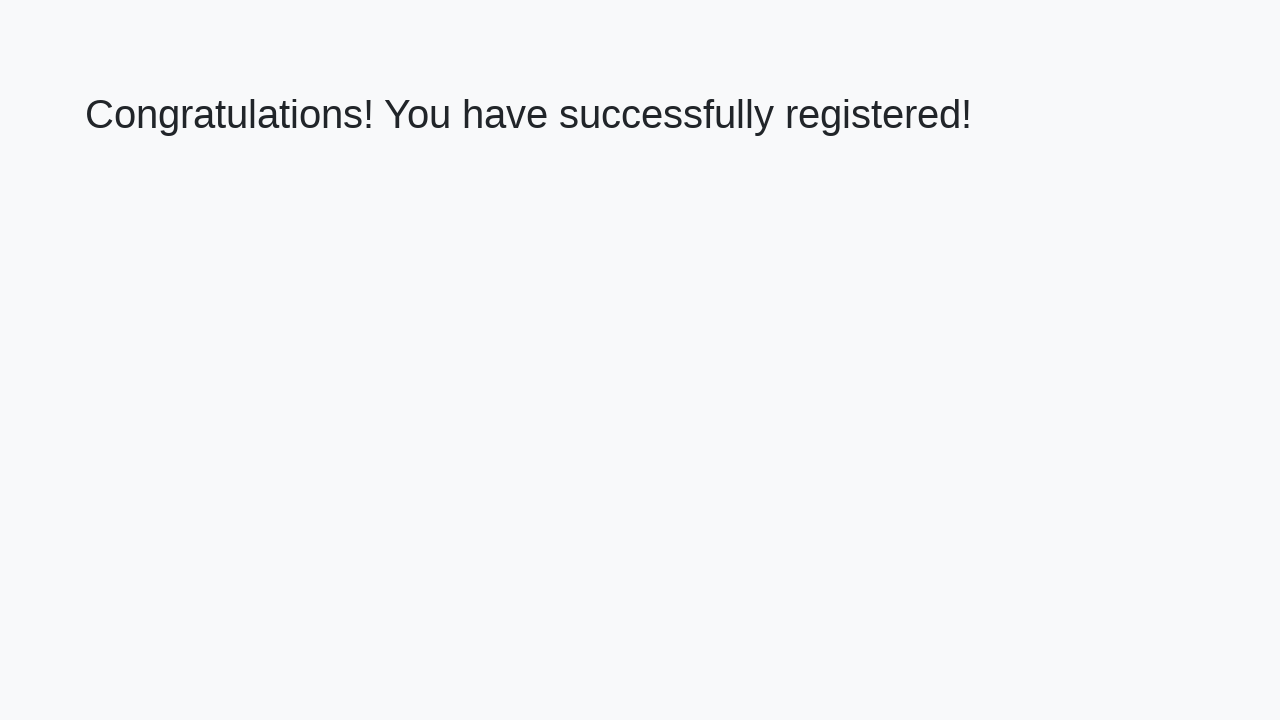